Tests selecting radio buttons and verifying that only one can be selected at a time

Starting URL: http://www.eviltester.com/selenium/basic_html_form.html

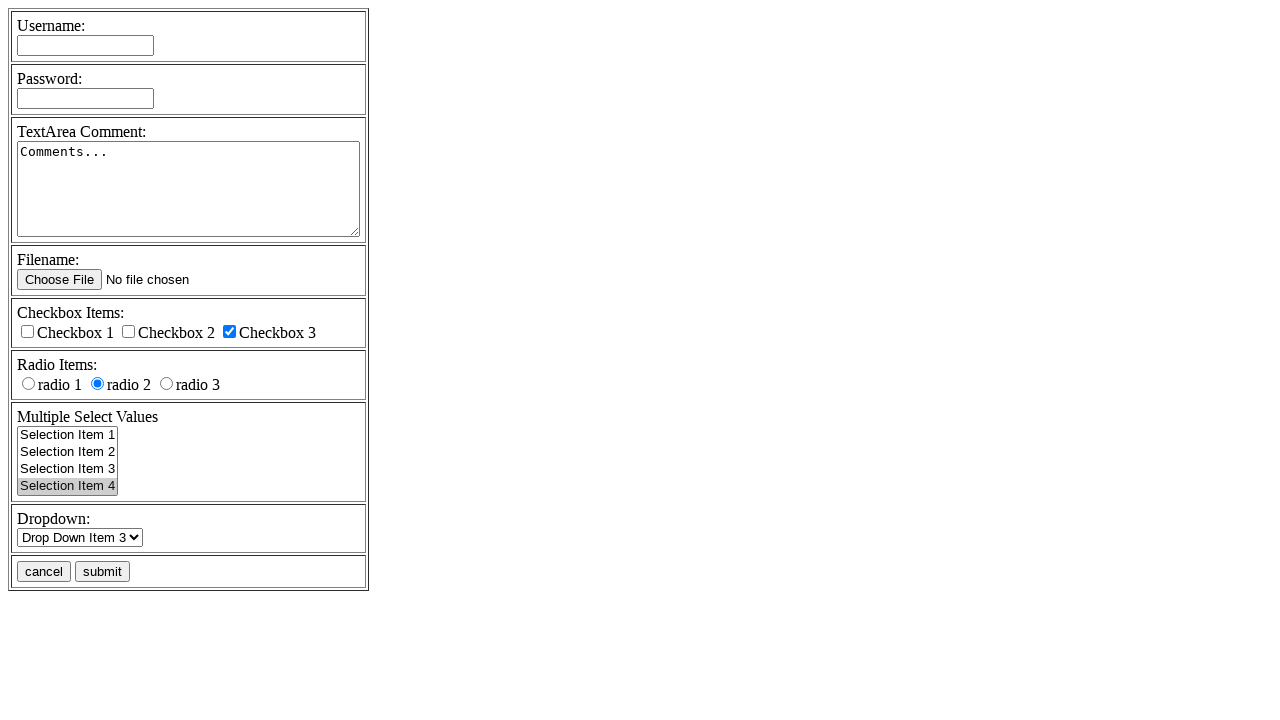

Navigated to basic HTML form page
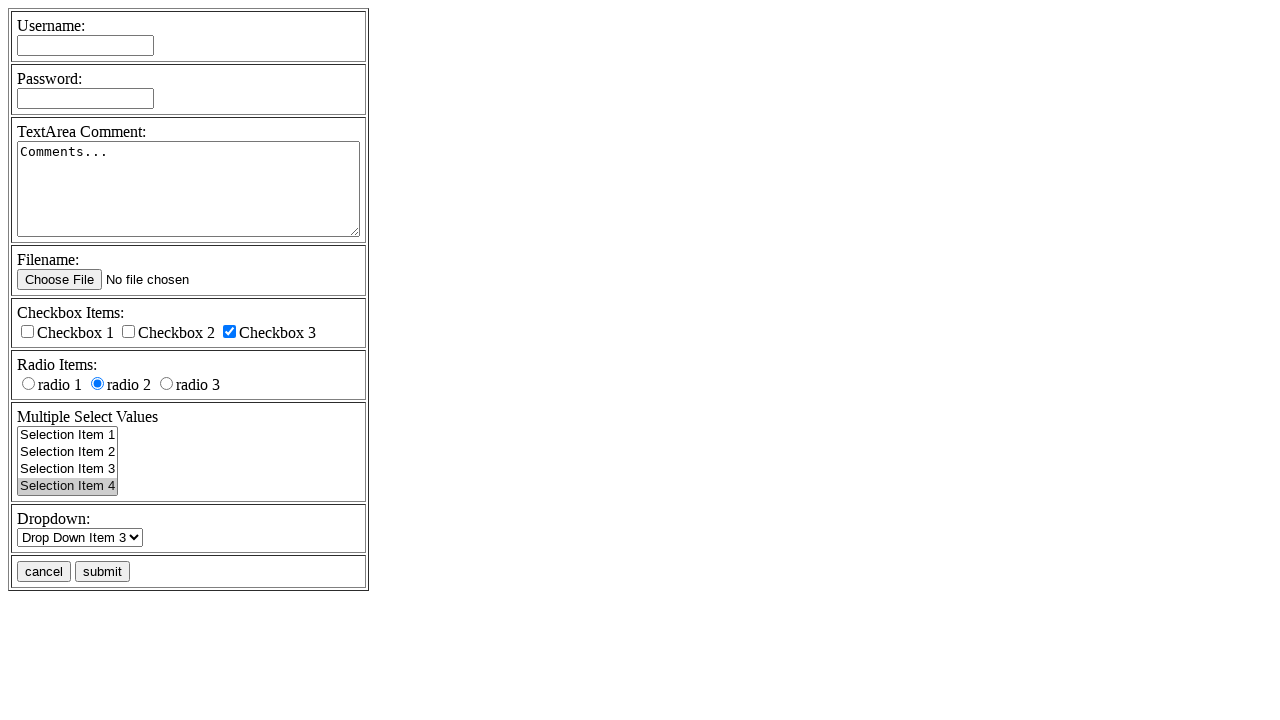

Selected radio button rd1 at (28, 384) on xpath=//input[@name='radioval' and @value='rd1']
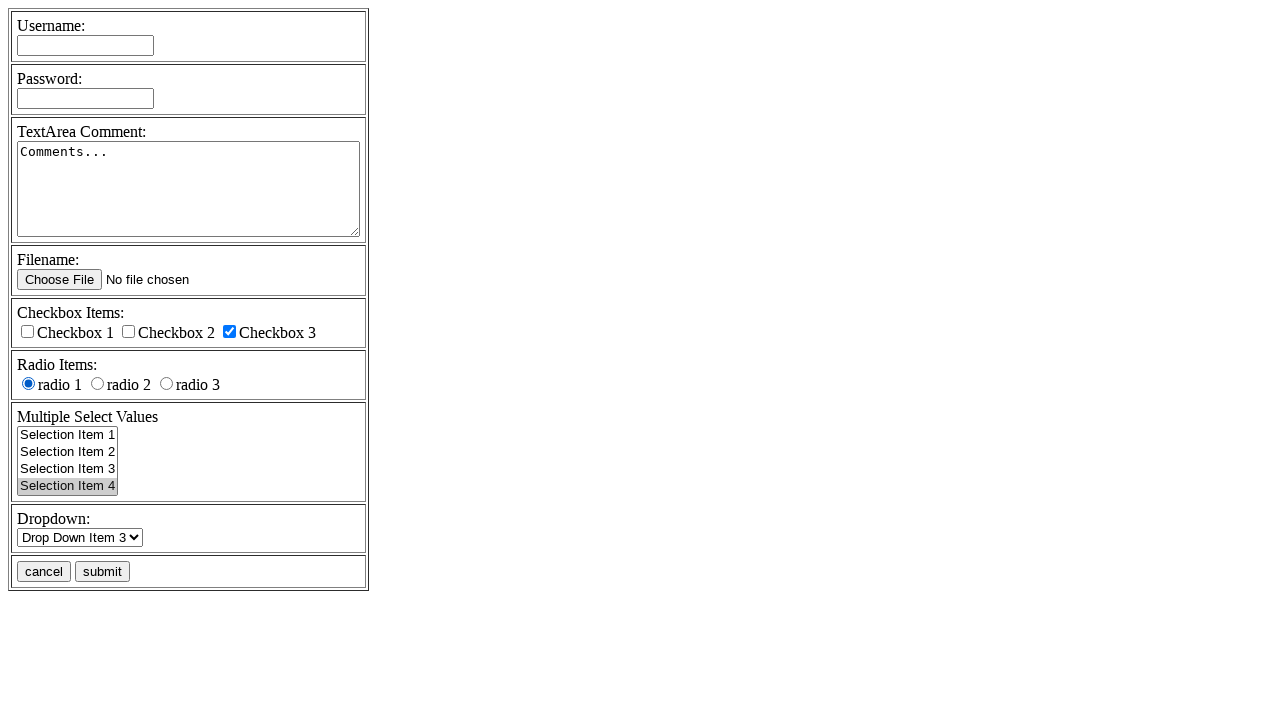

Verified radio button rd1 is checked
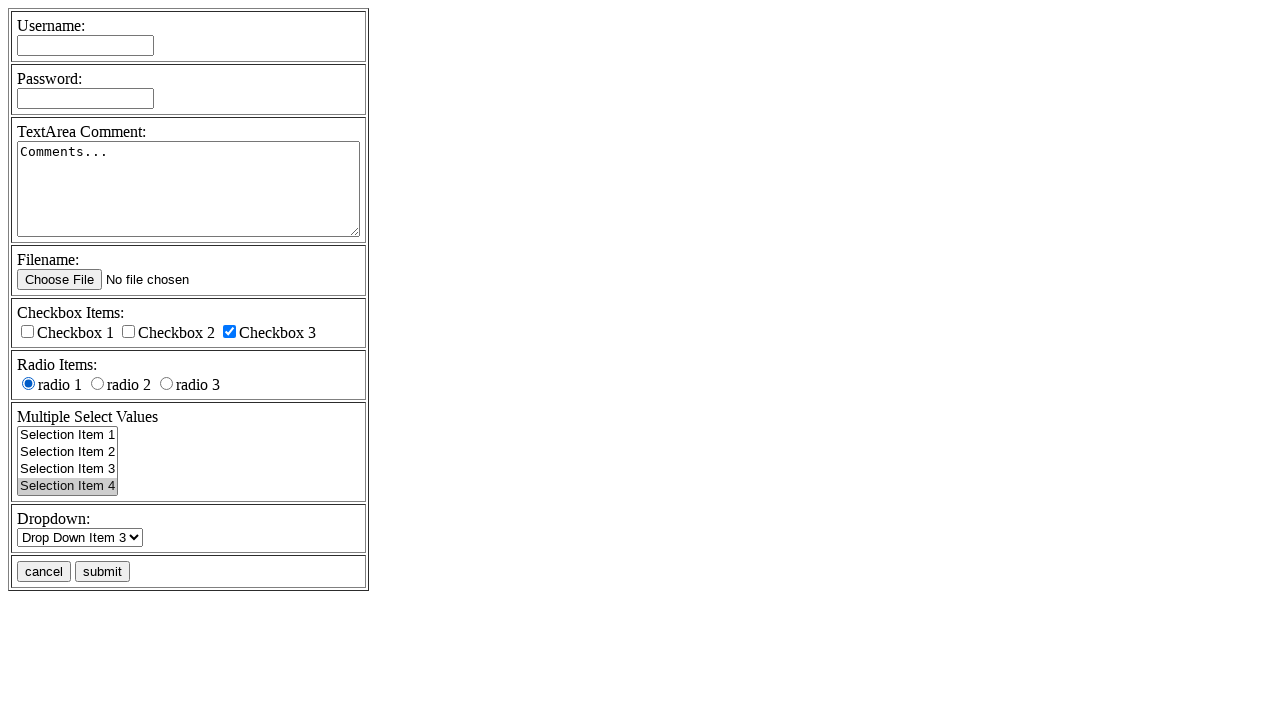

Verified radio button rd2 is not checked
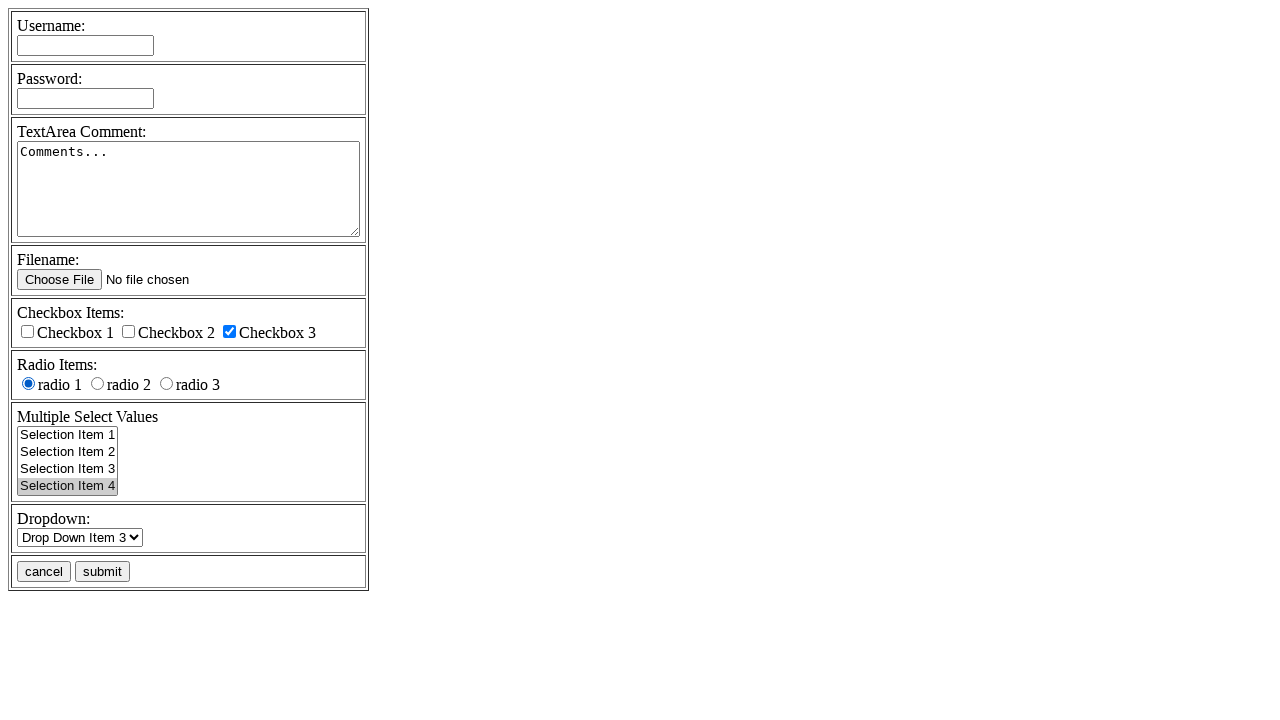

Verified radio button rd3 is not checked
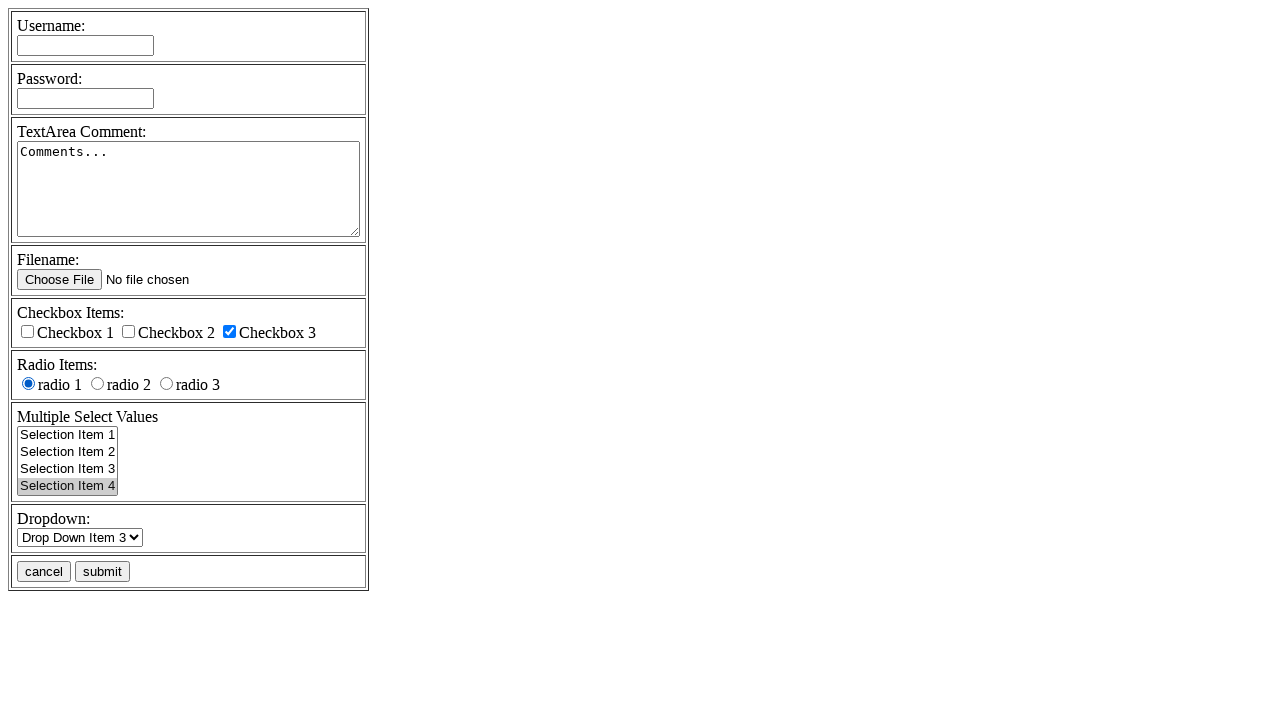

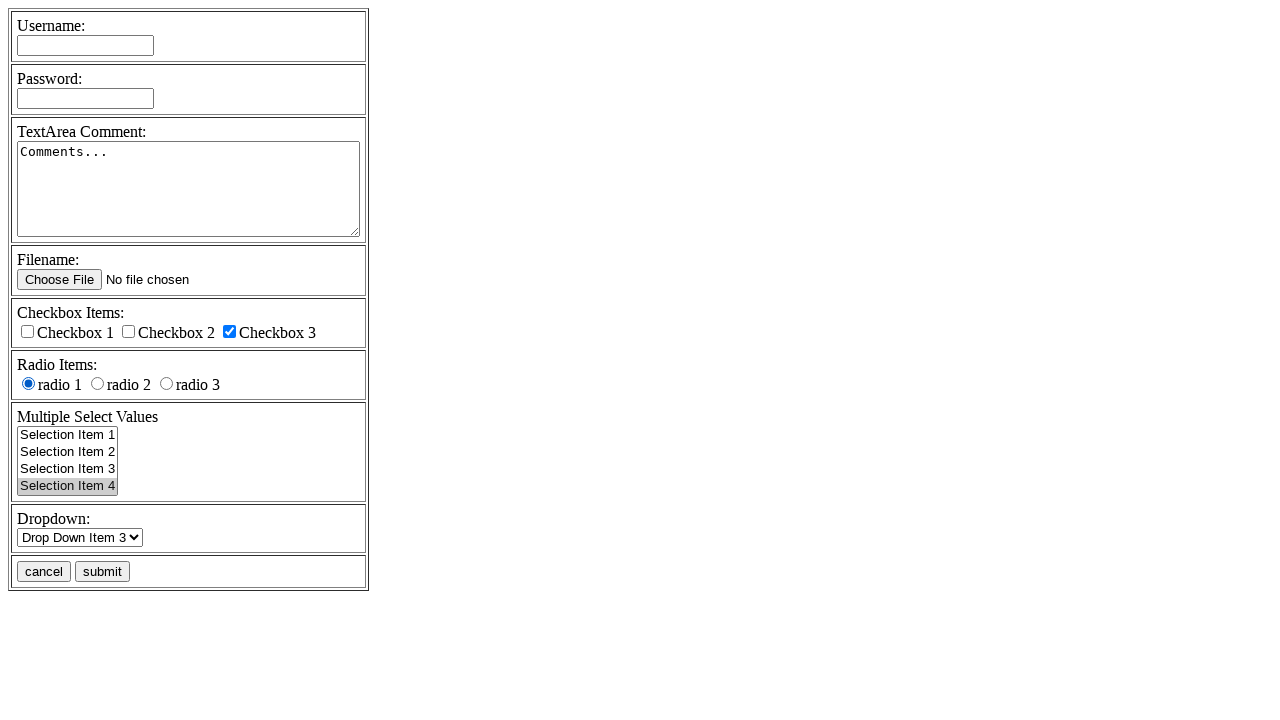